Navigates to the Testify Ltd contact page, waits for the "About us" link to become visible, and clicks on it to navigate to the About us page.

Starting URL: https://www.testifyltd.com/contact

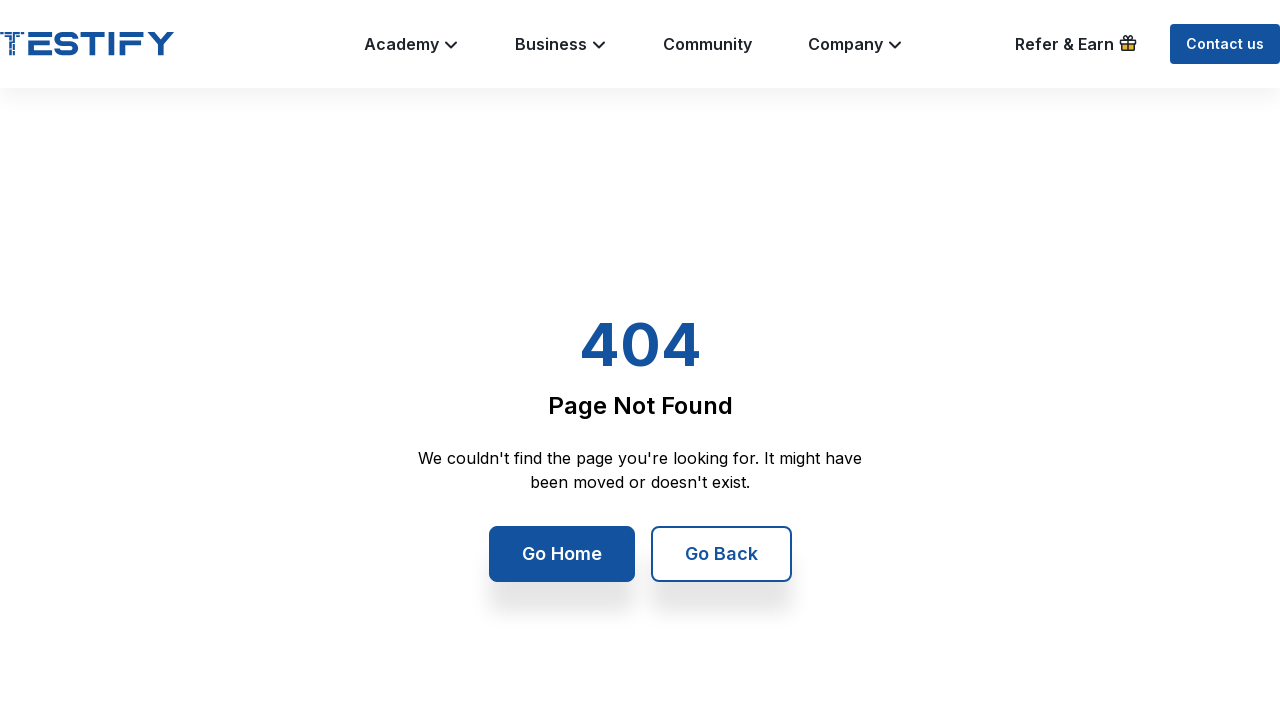

Waited for 'About us' link to become visible
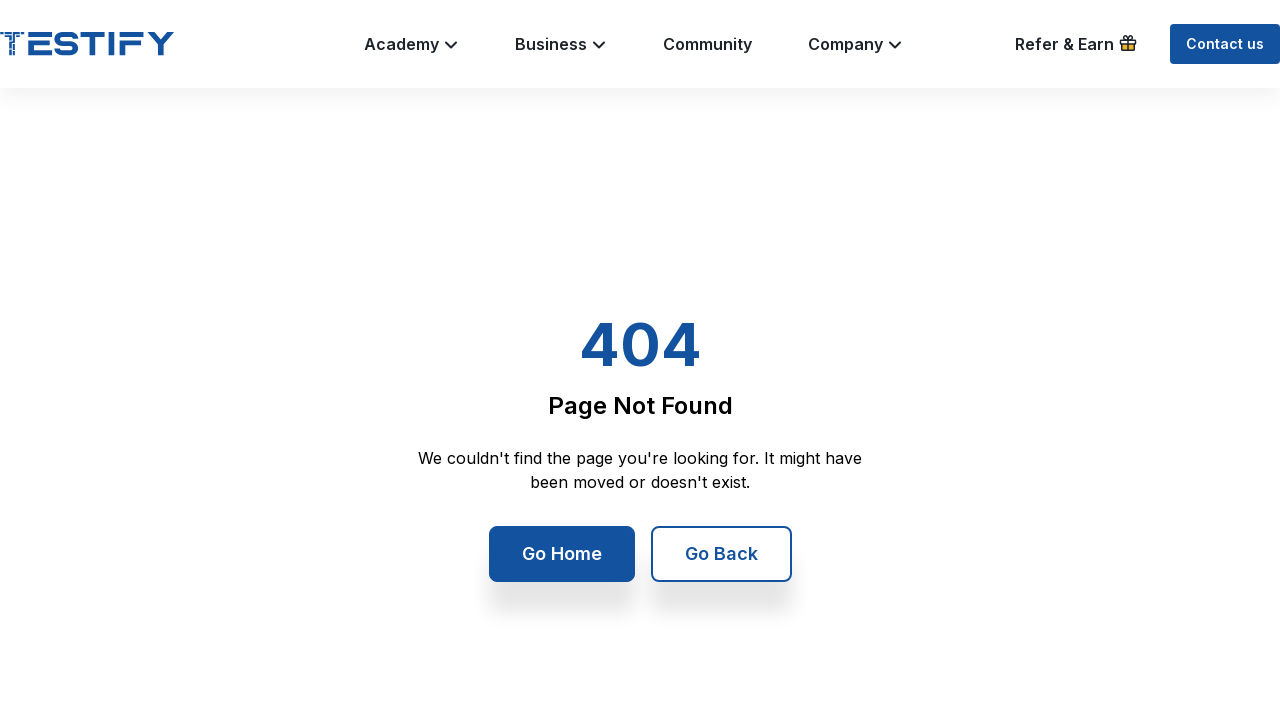

Clicked on 'About us' link at (351, 377) on a:text('About us')
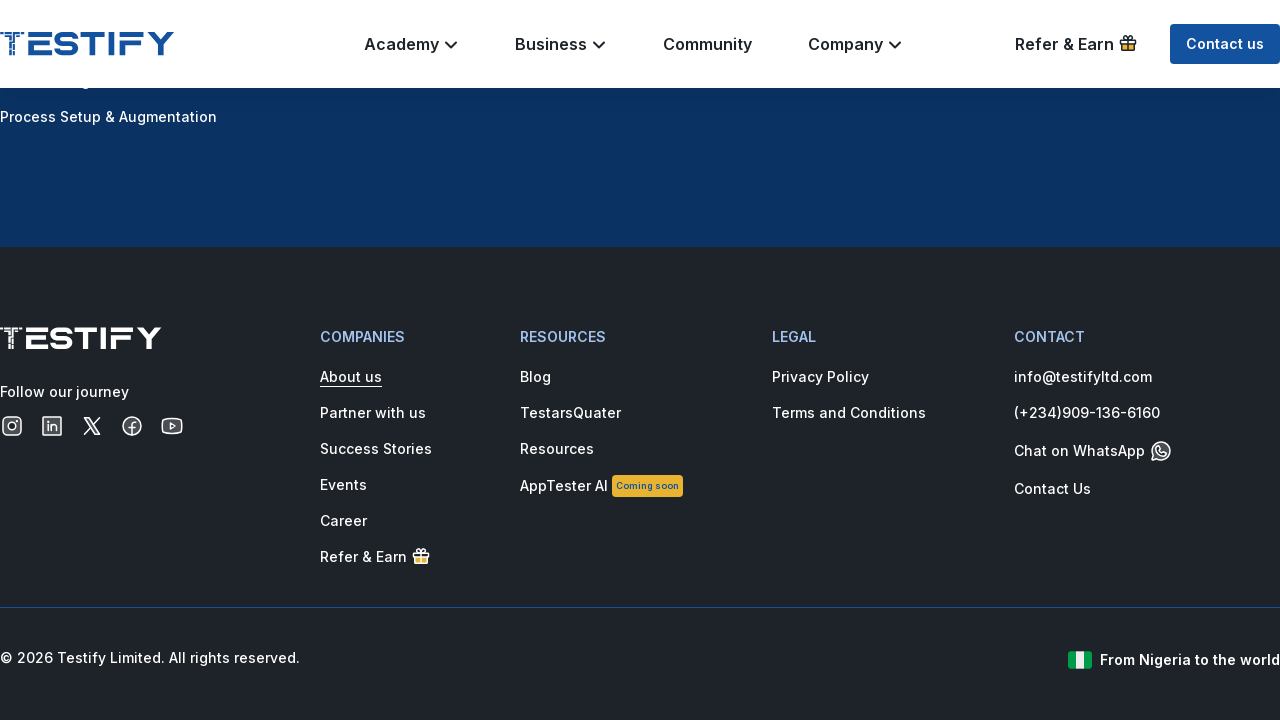

Page load completed after navigating to About us page
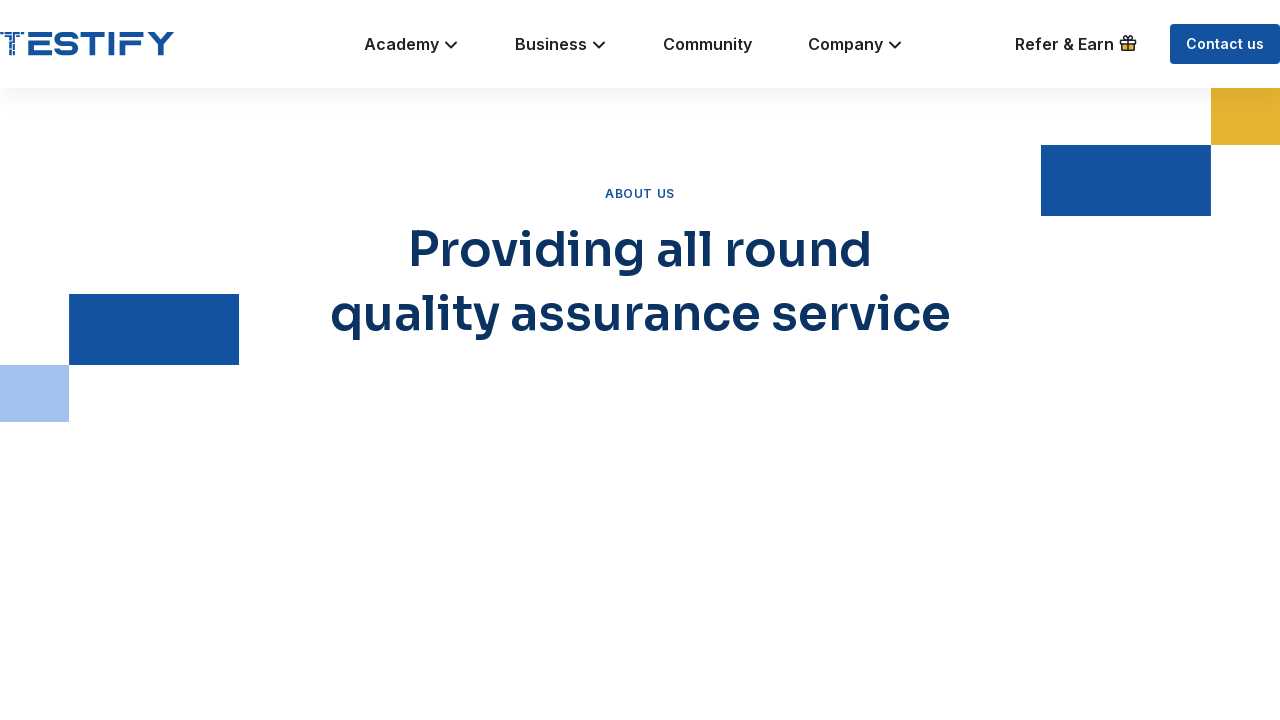

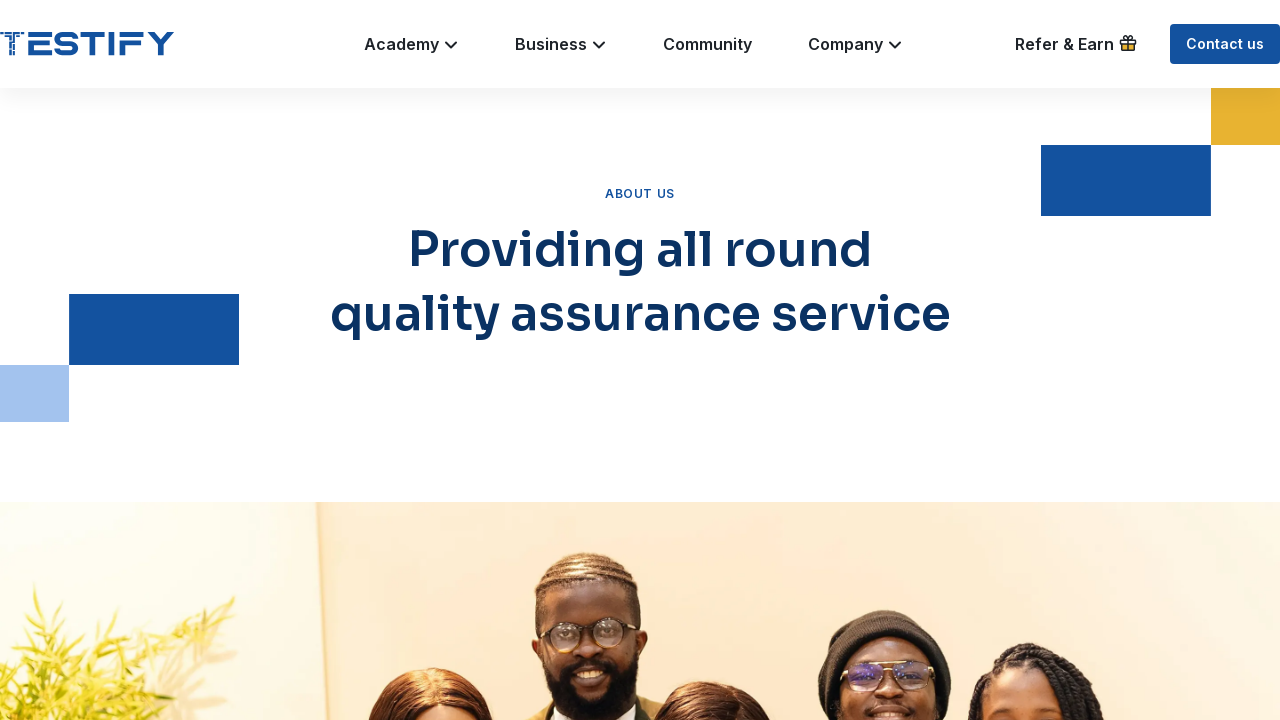